Navigates to Flipkart homepage and waits for it to load

Starting URL: https://www.flipkart.com/

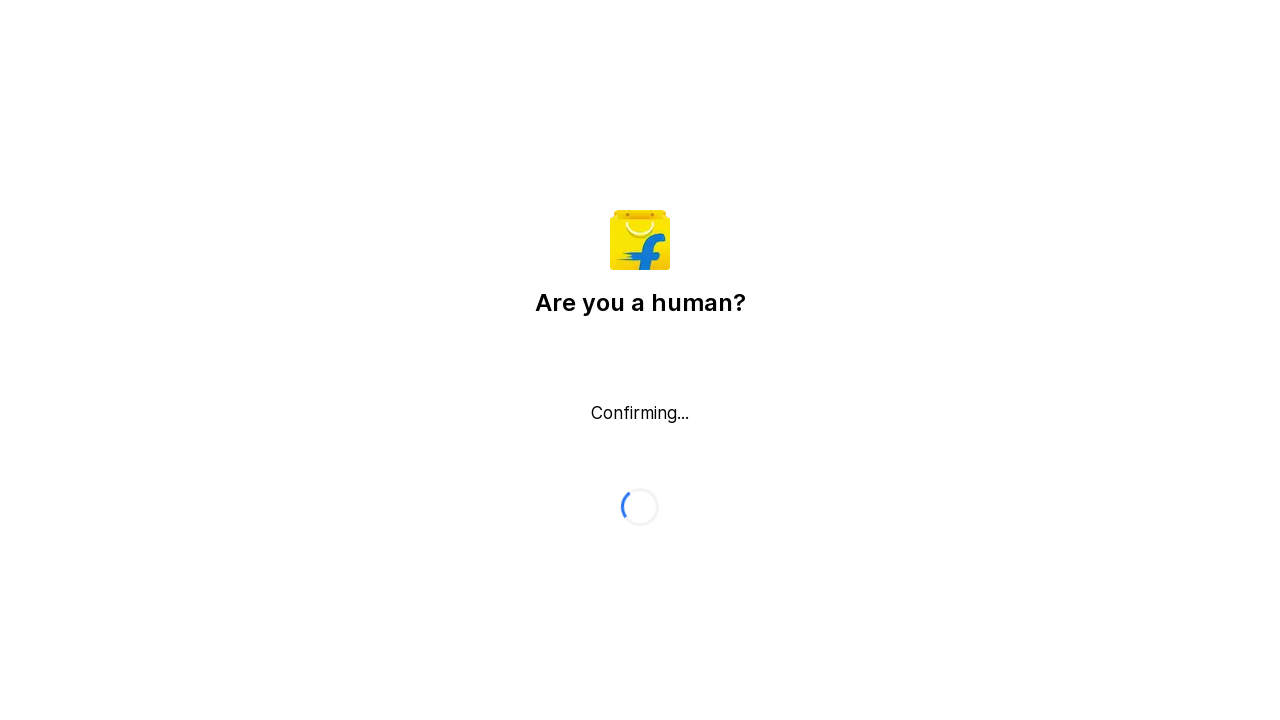

Waited for Flipkart homepage to load (DOM content loaded)
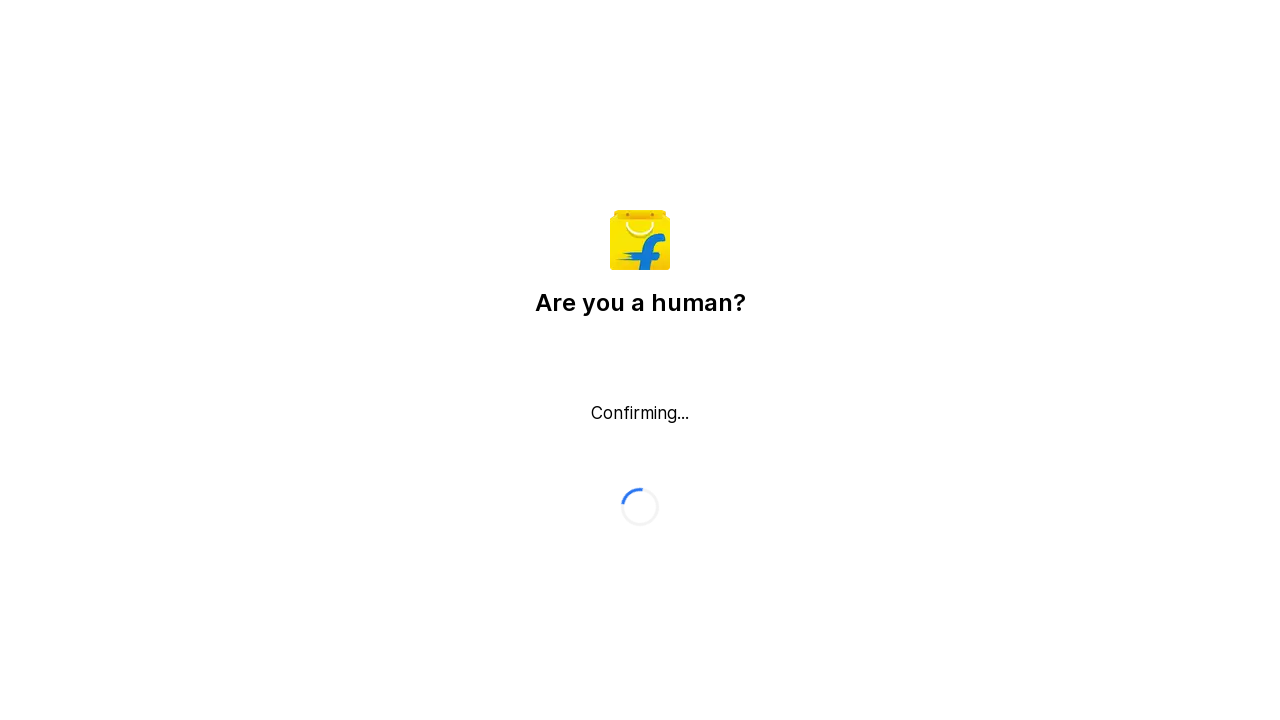

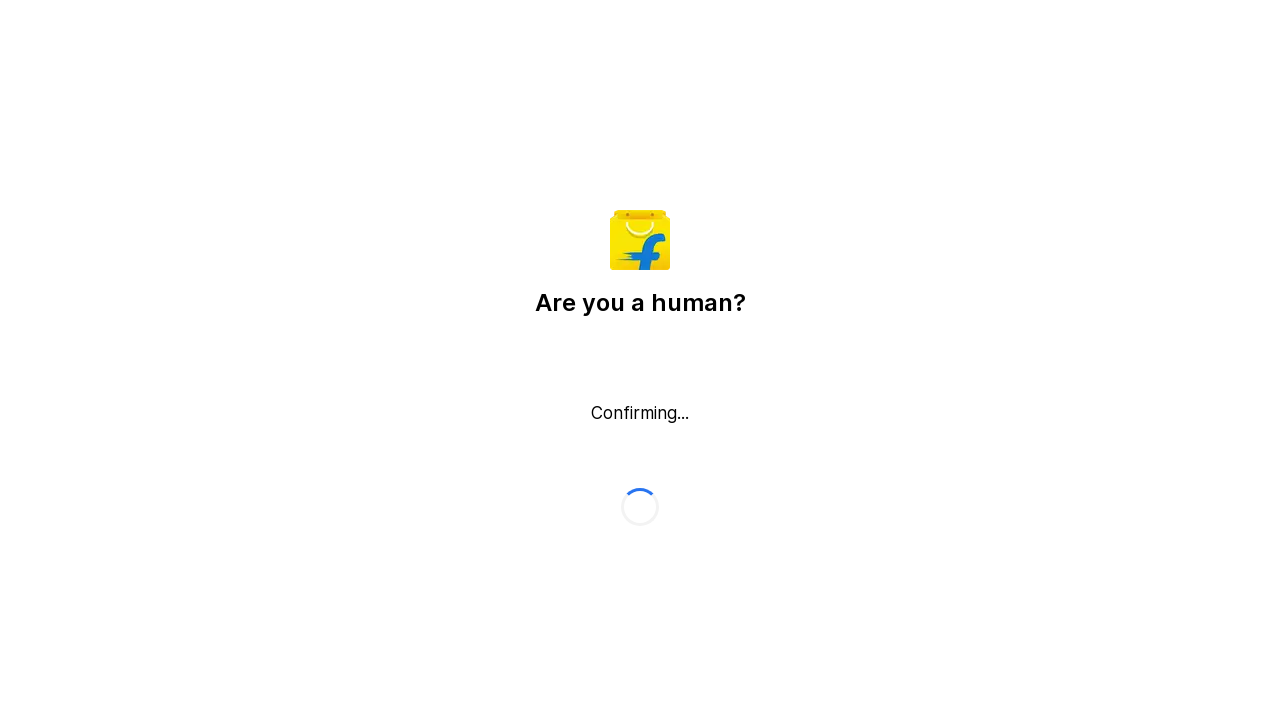